Navigates to Taipei bus route information page, waits for the page to load, triggers a JavaScript function to update real-time bus data, and waits for the update time to refresh.

Starting URL: https://pda5284.gov.taipei/MQS/route.jsp?rid=17869

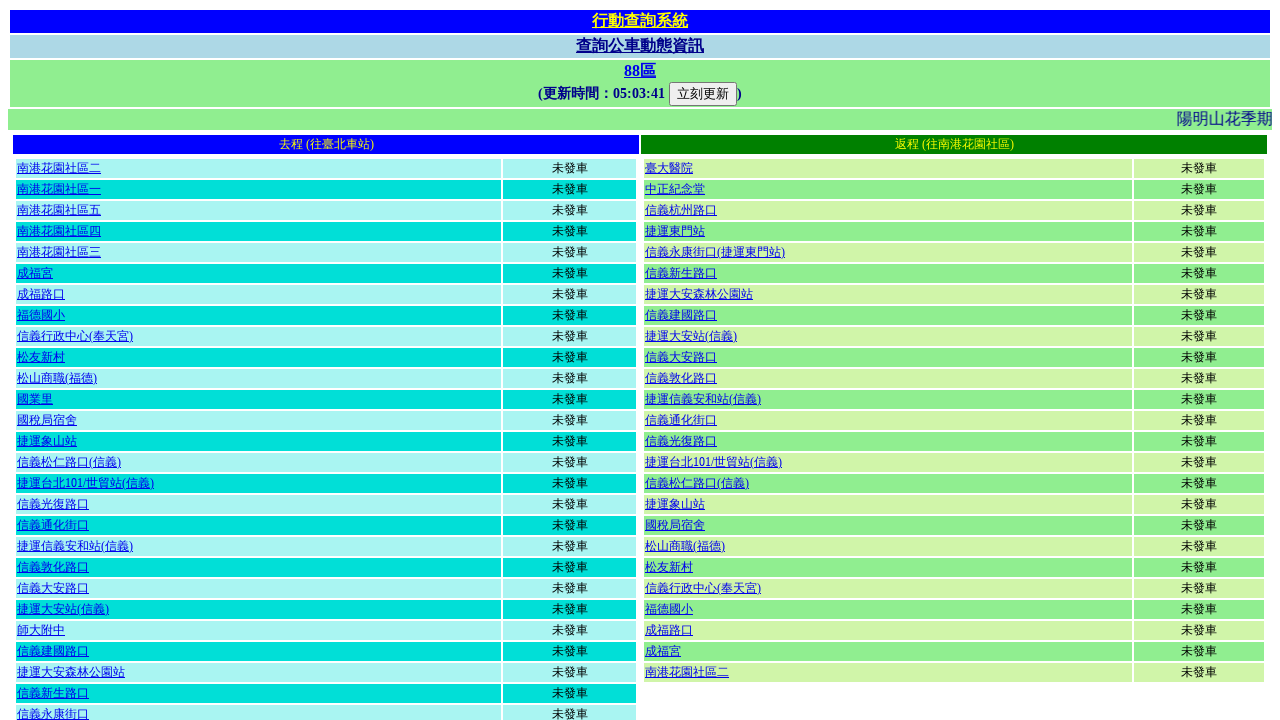

Waited for update time element to load on Taipei bus route information page
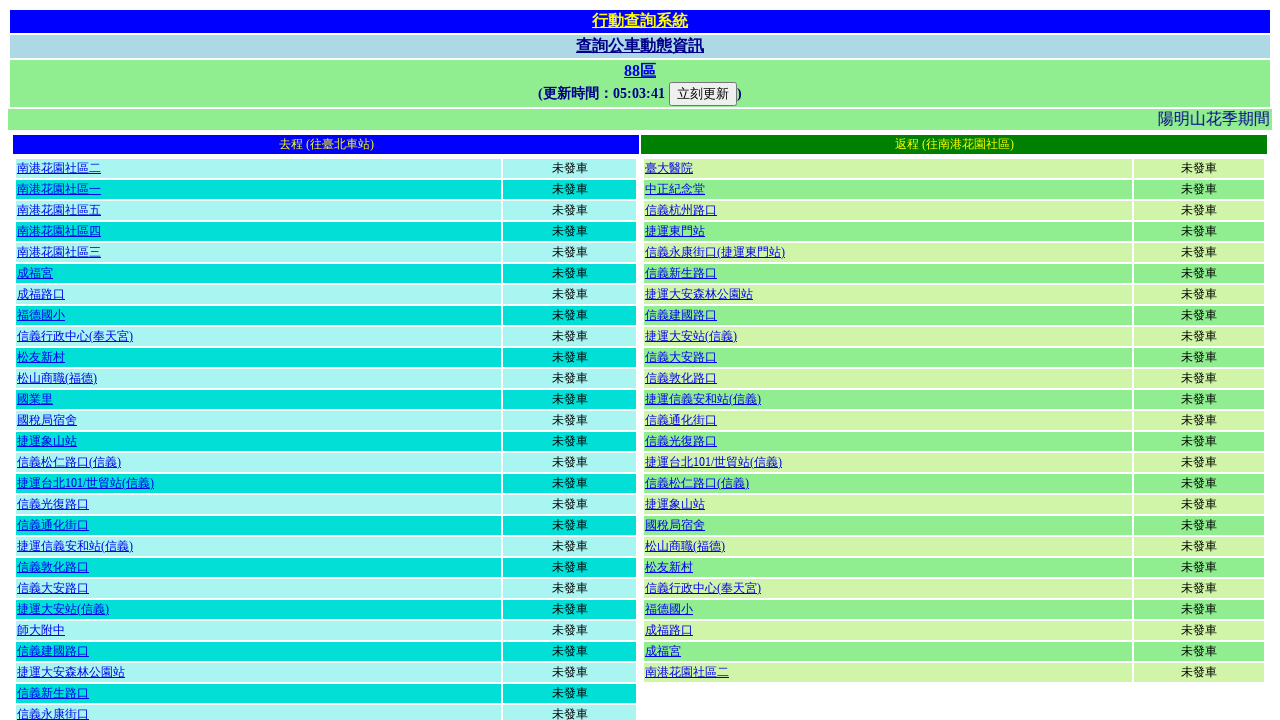

Executed queryDyna() JavaScript function to update real-time bus data
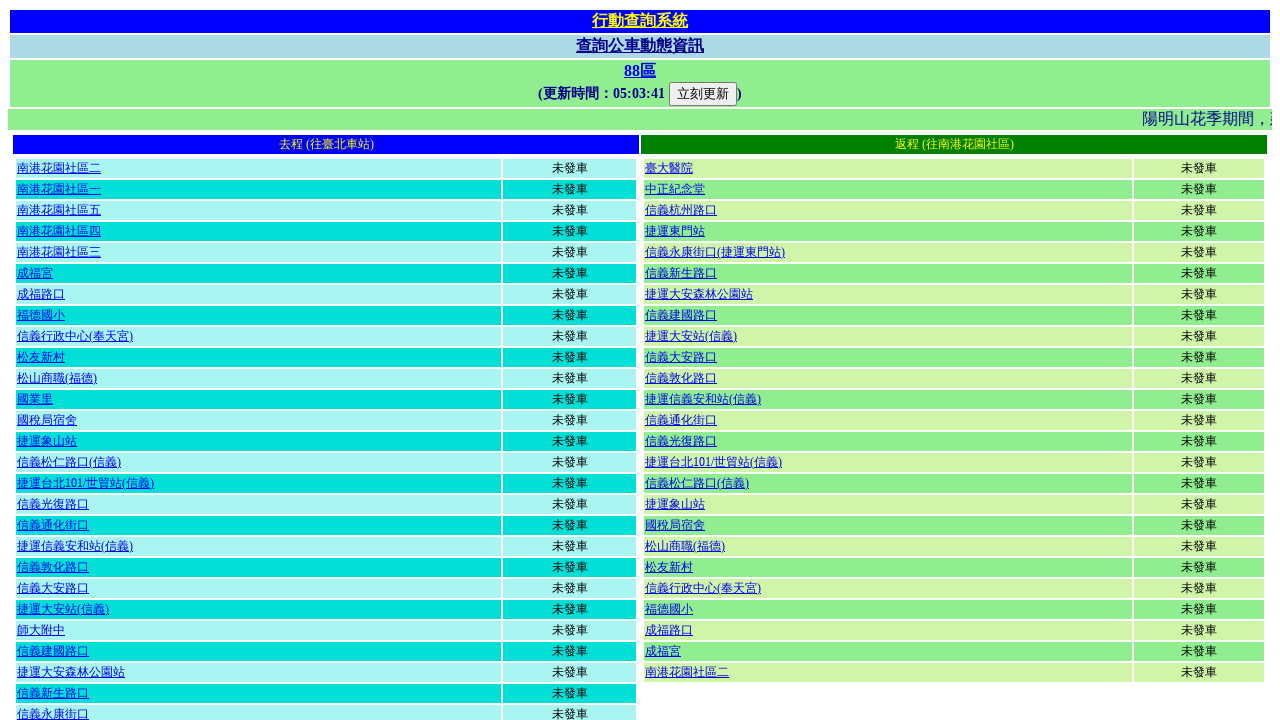

Real-time bus data updated and refresh time displayed
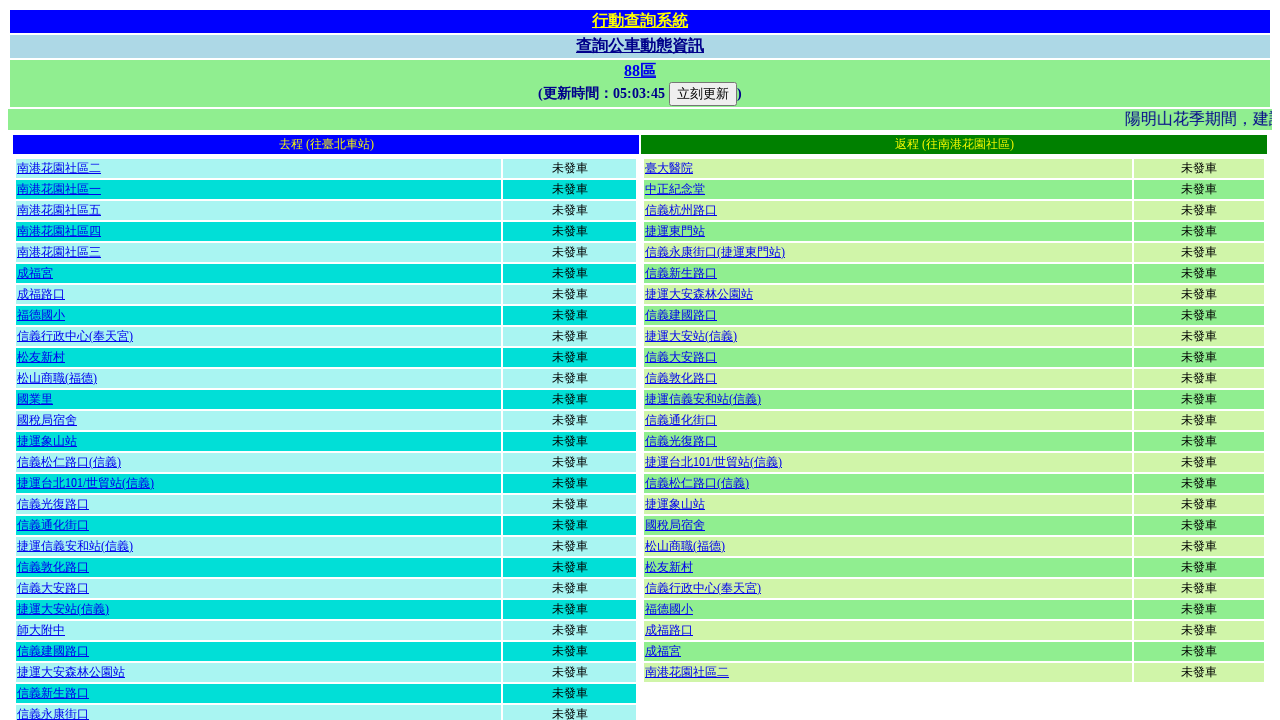

Bus route information rows loaded and visible
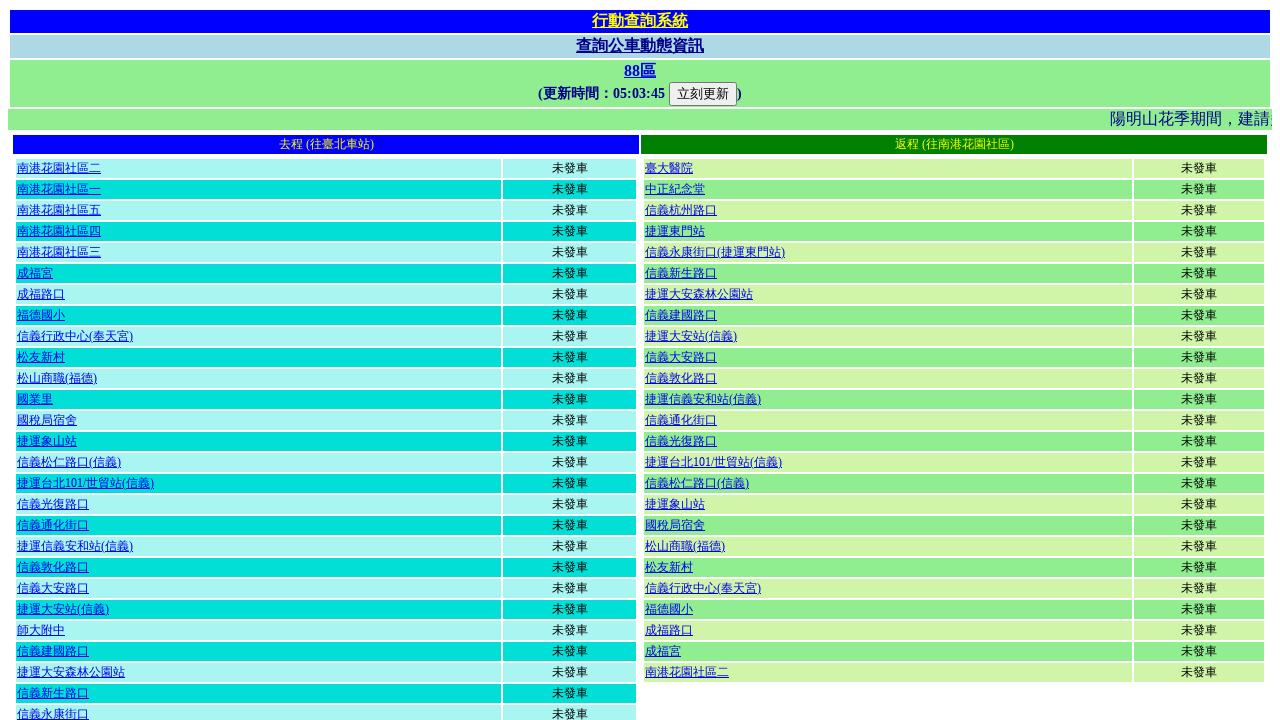

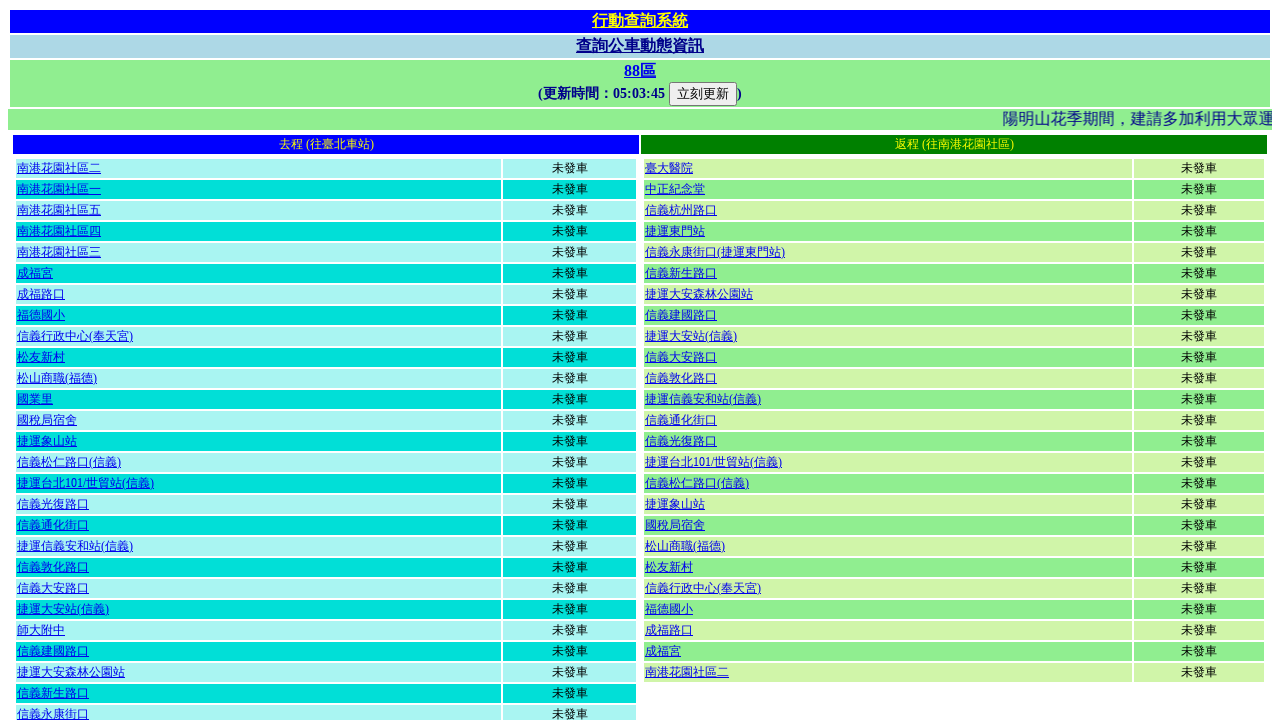